Tests cookie management operations including listing, adding, deleting specific cookies and verifying cookie values on Walmart website

Starting URL: https://www.walmart.com

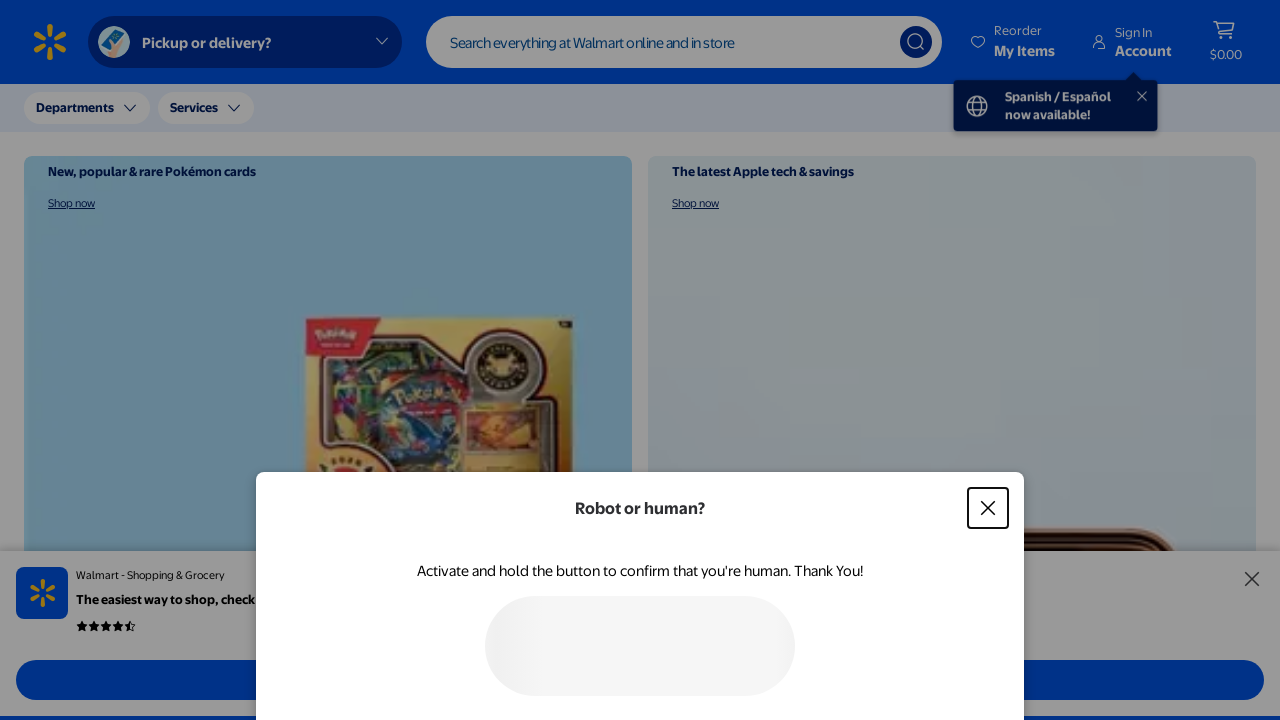

Retrieved all cookies from context
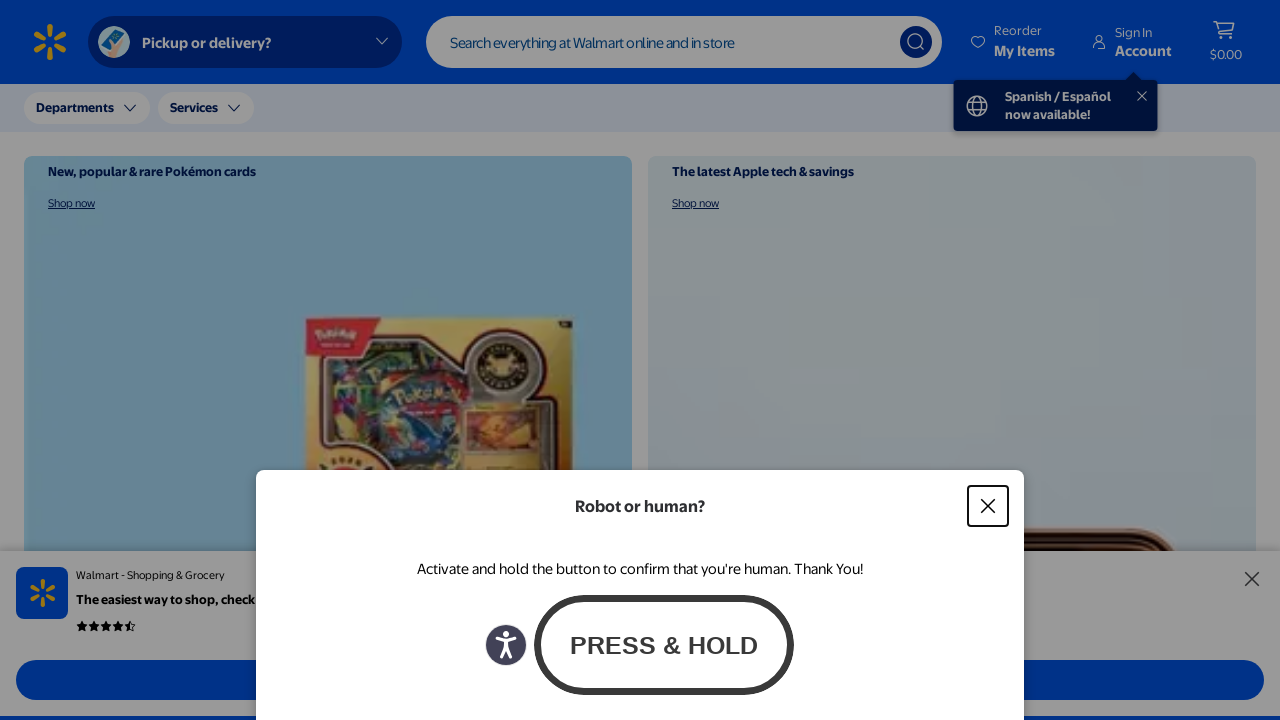

Verified that cookie count is greater than 5
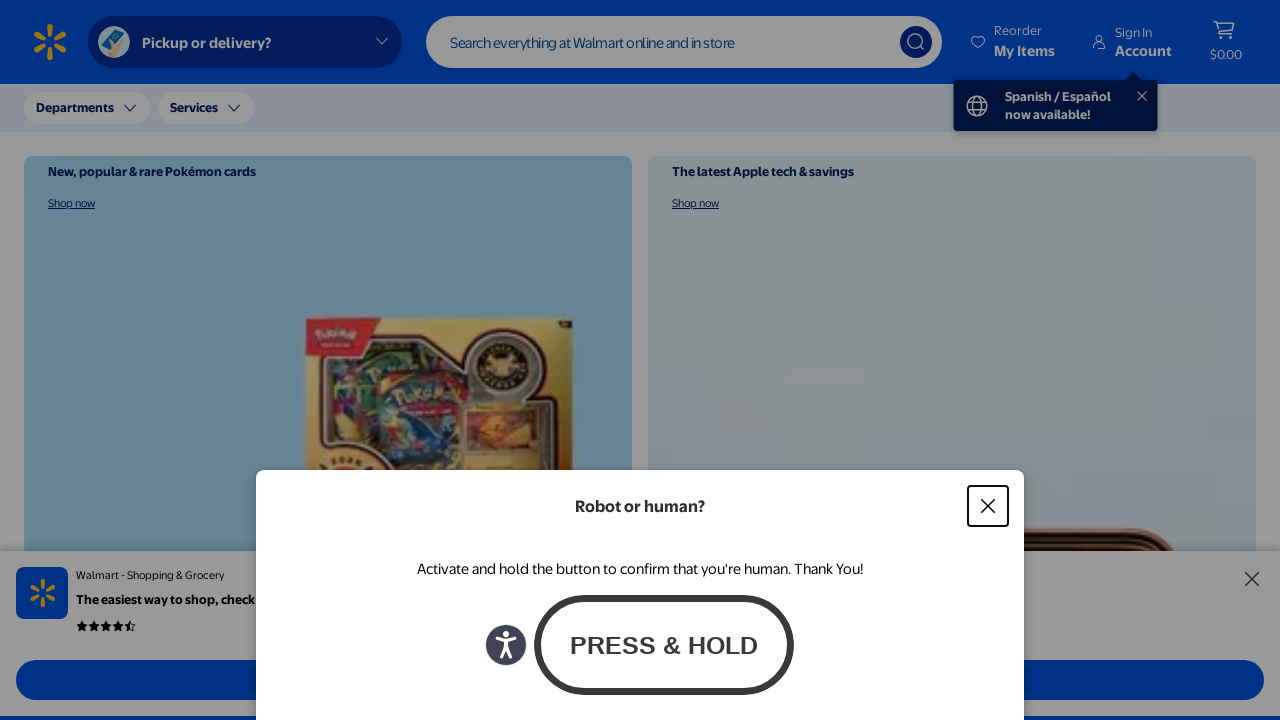

Added new cookie 'en sevdigim cookie' with value 'cikolatali'
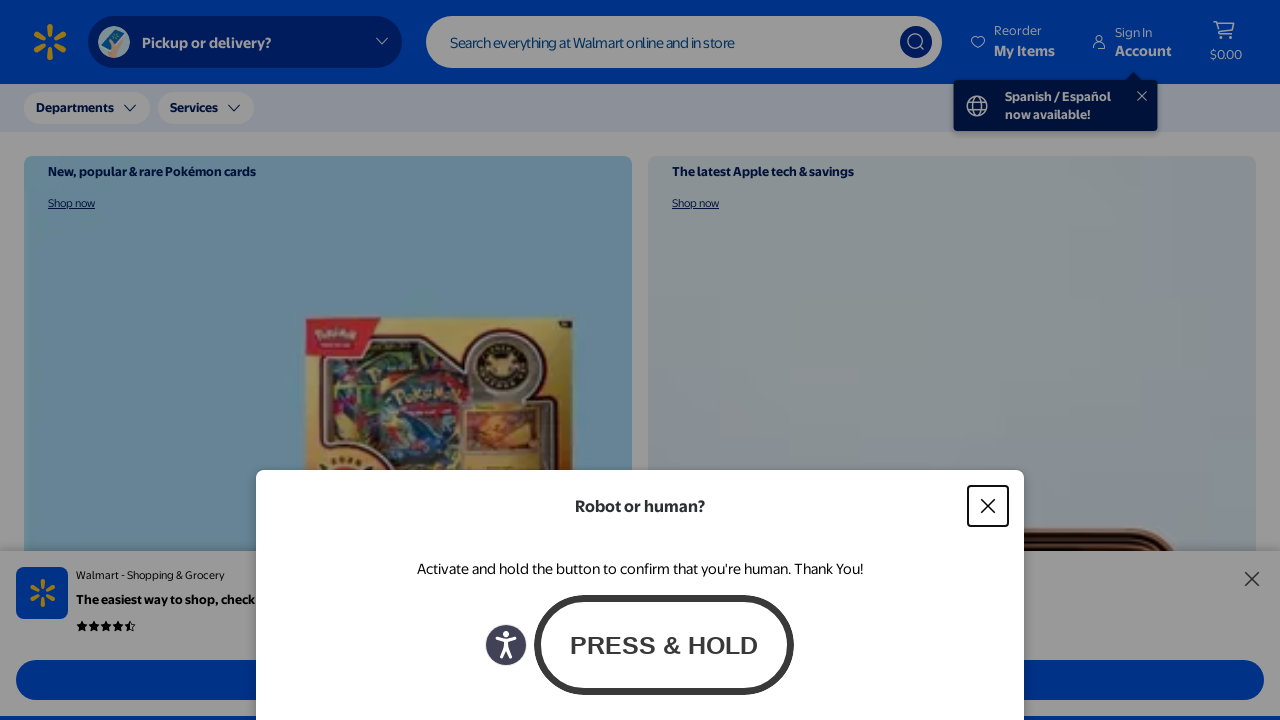

Retrieved all cookies to verify new cookie addition
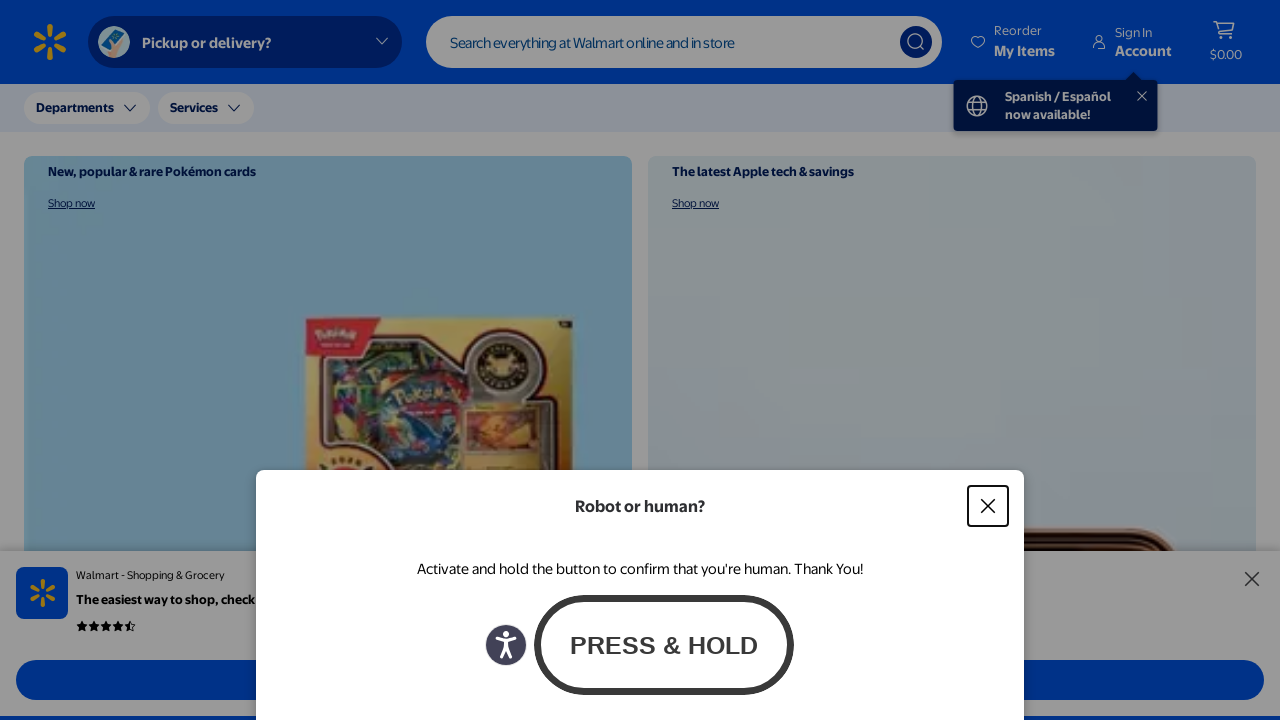

Verified new cookie 'en sevdigim cookie' exists with correct value
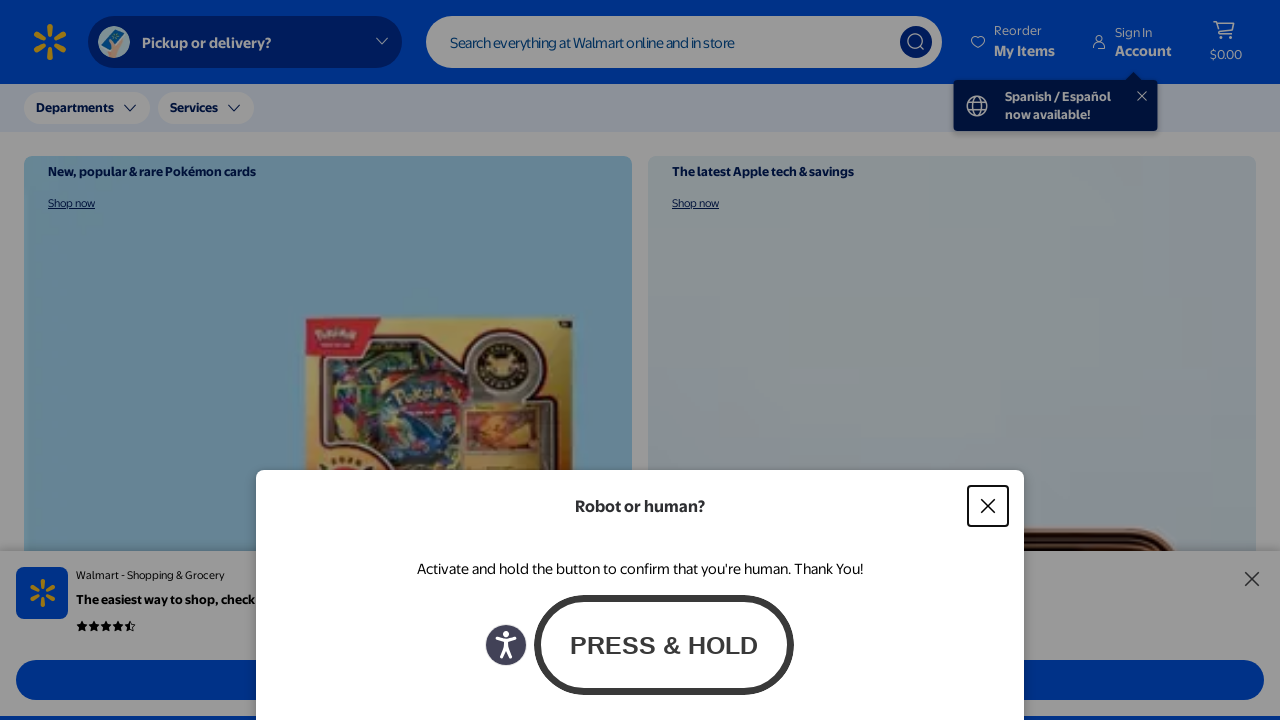

Cleared all cookies from context
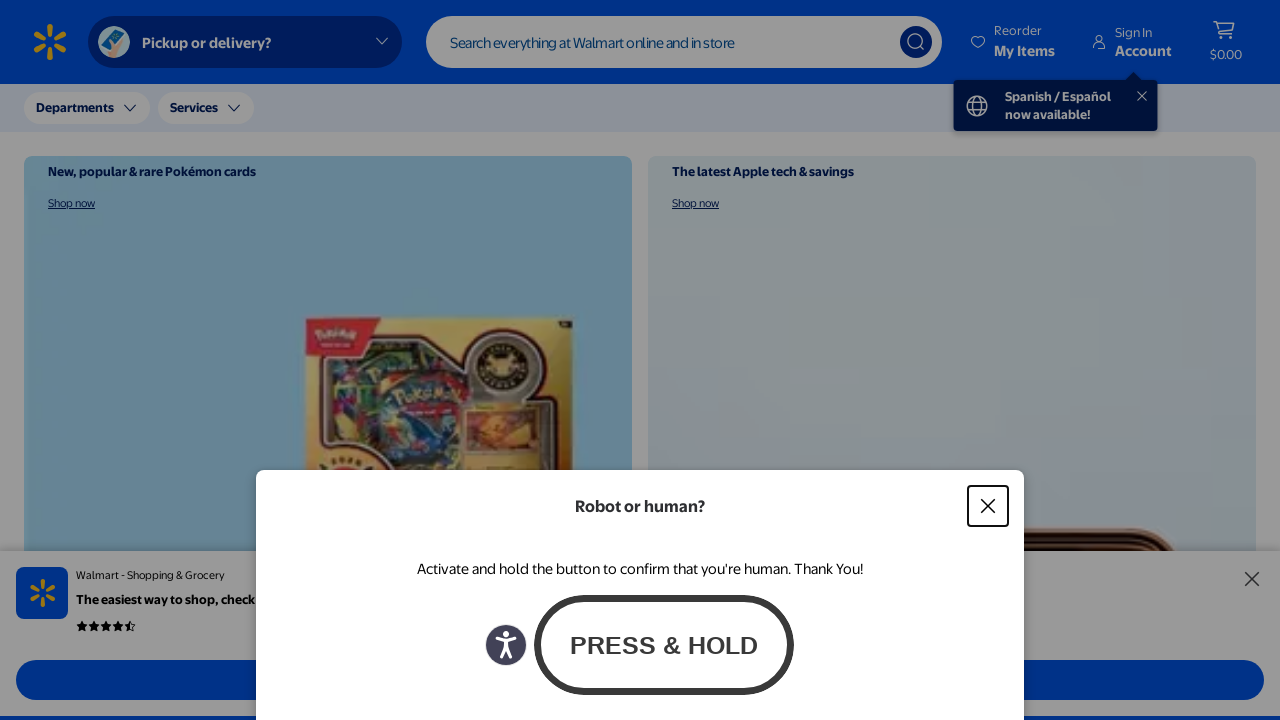

Re-added filtered cookies excluding 'mobileweb' cookie
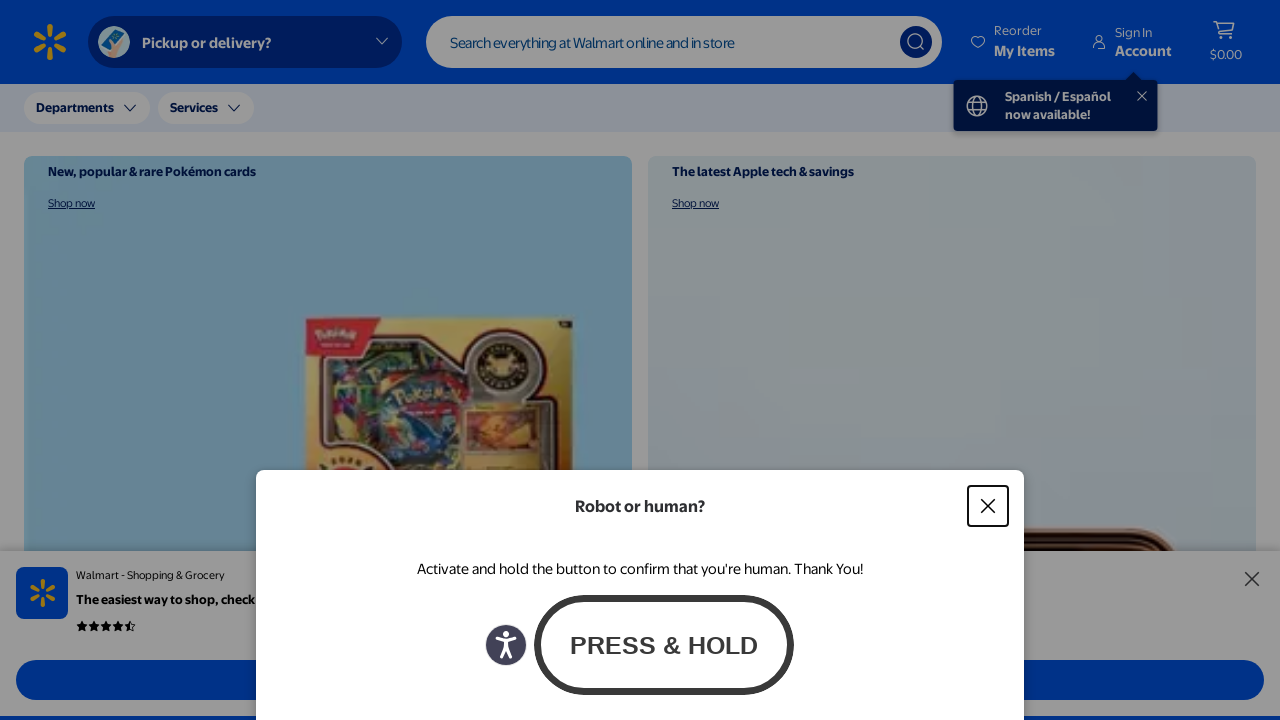

Retrieved all cookies to verify mobileweb deletion
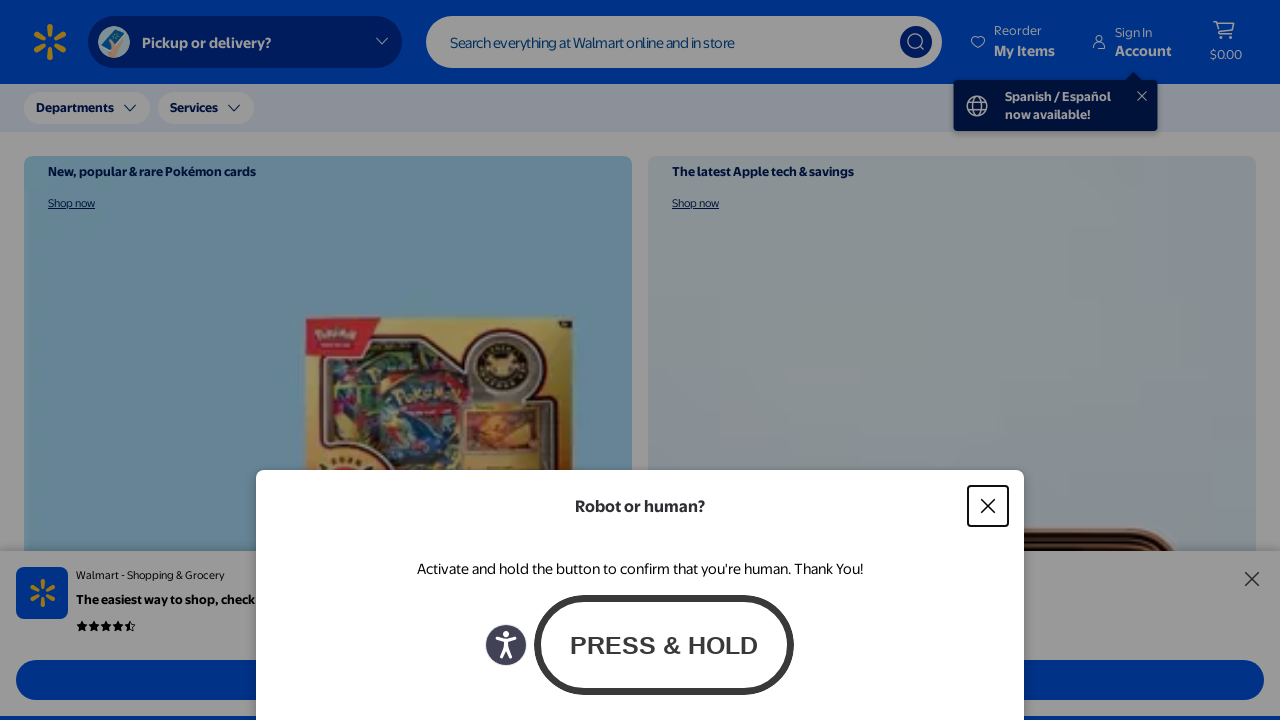

Verified mobileweb cookie was successfully deleted
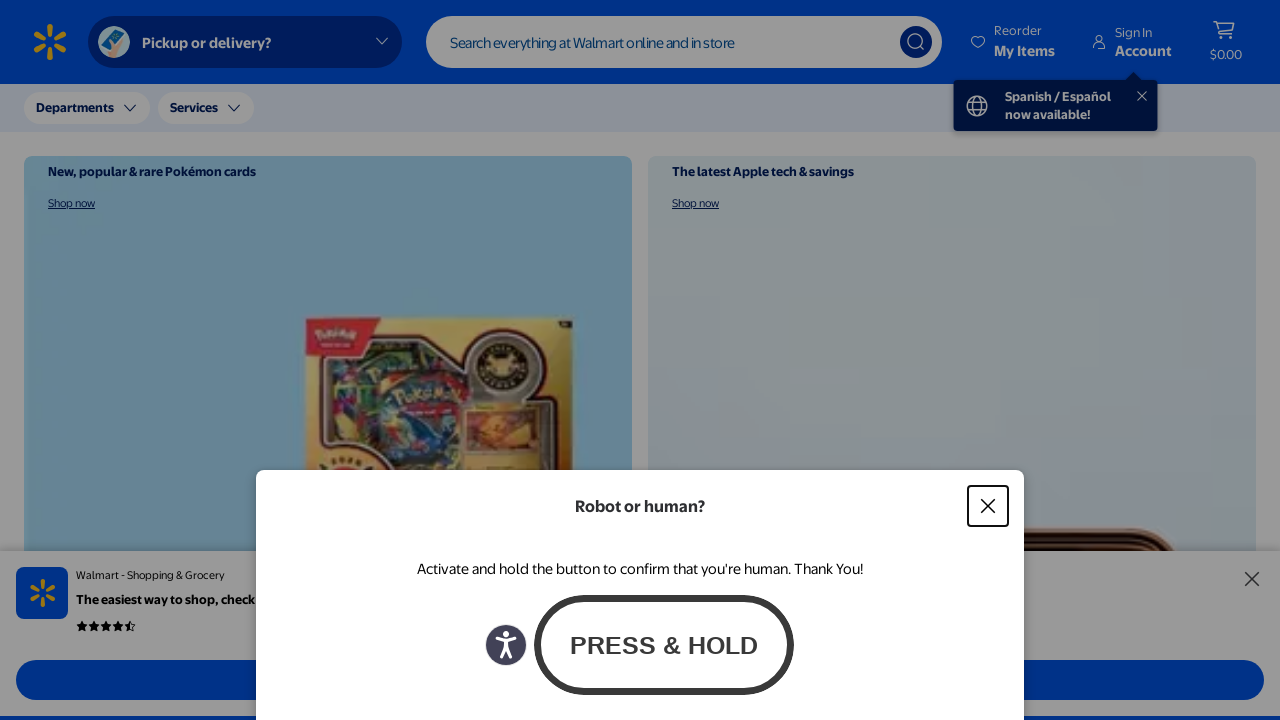

Cleared all remaining cookies from context
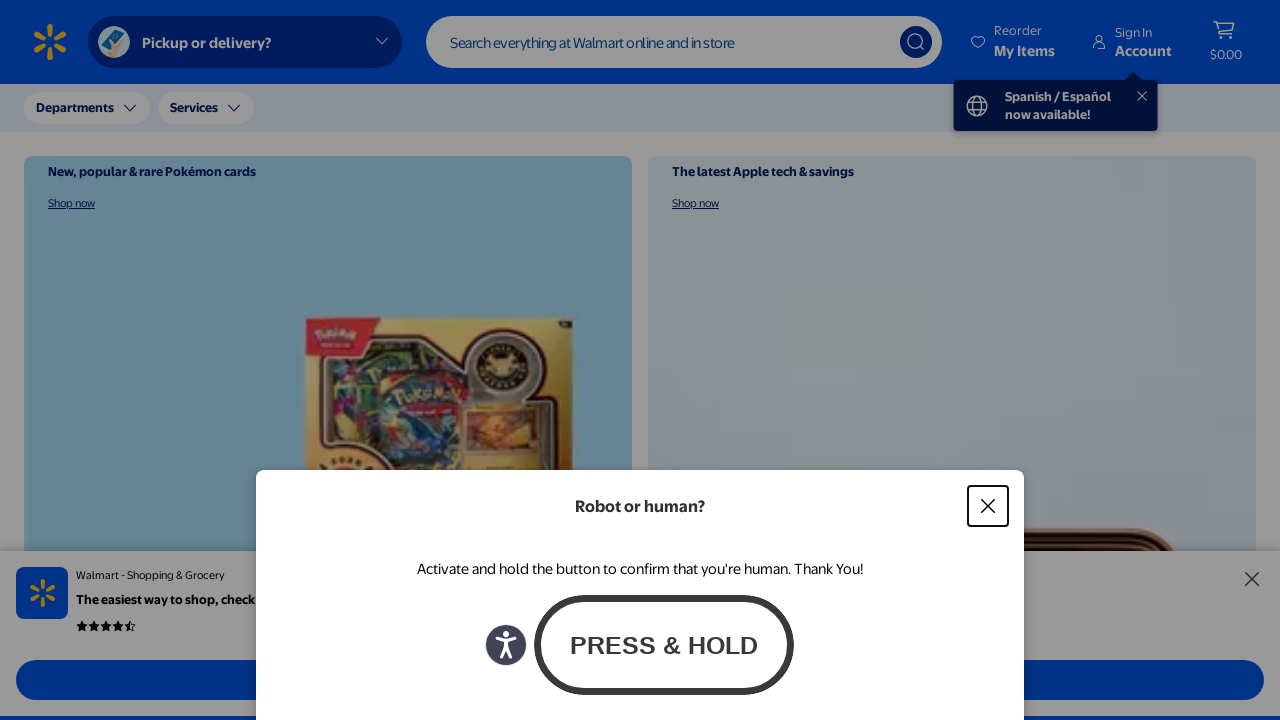

Retrieved cookies to verify all were deleted
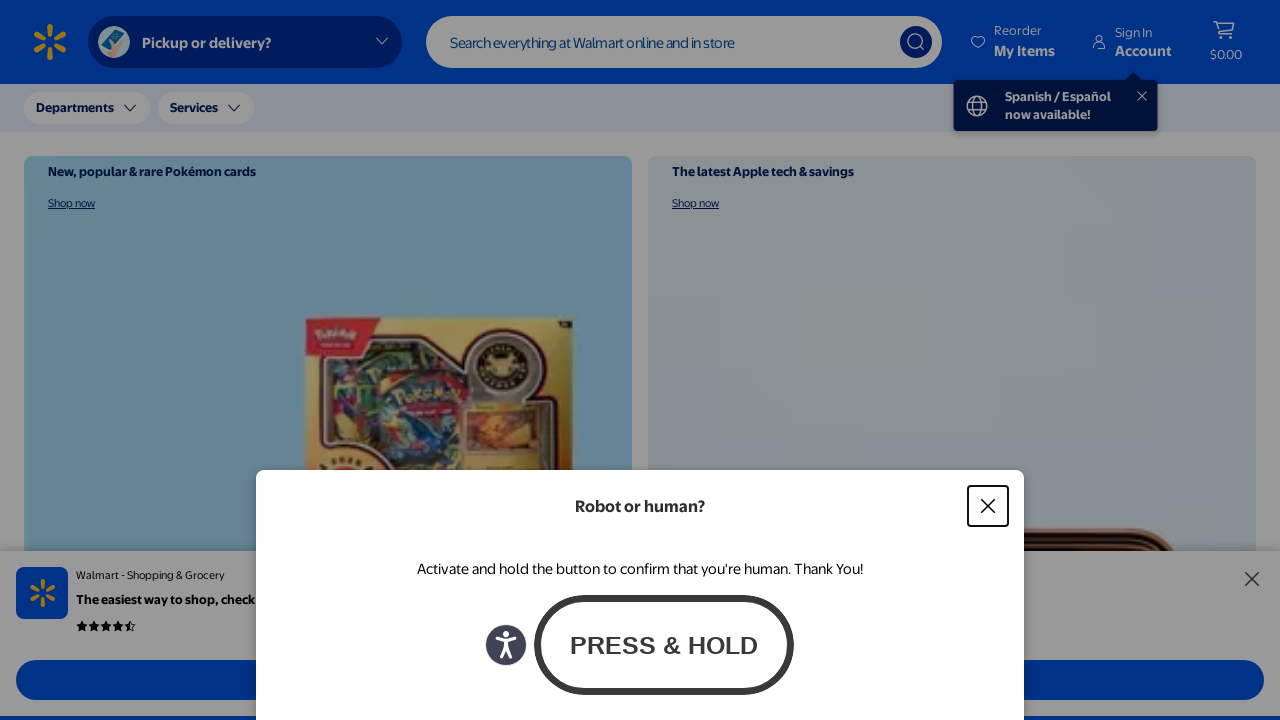

Verified all cookies have been successfully deleted
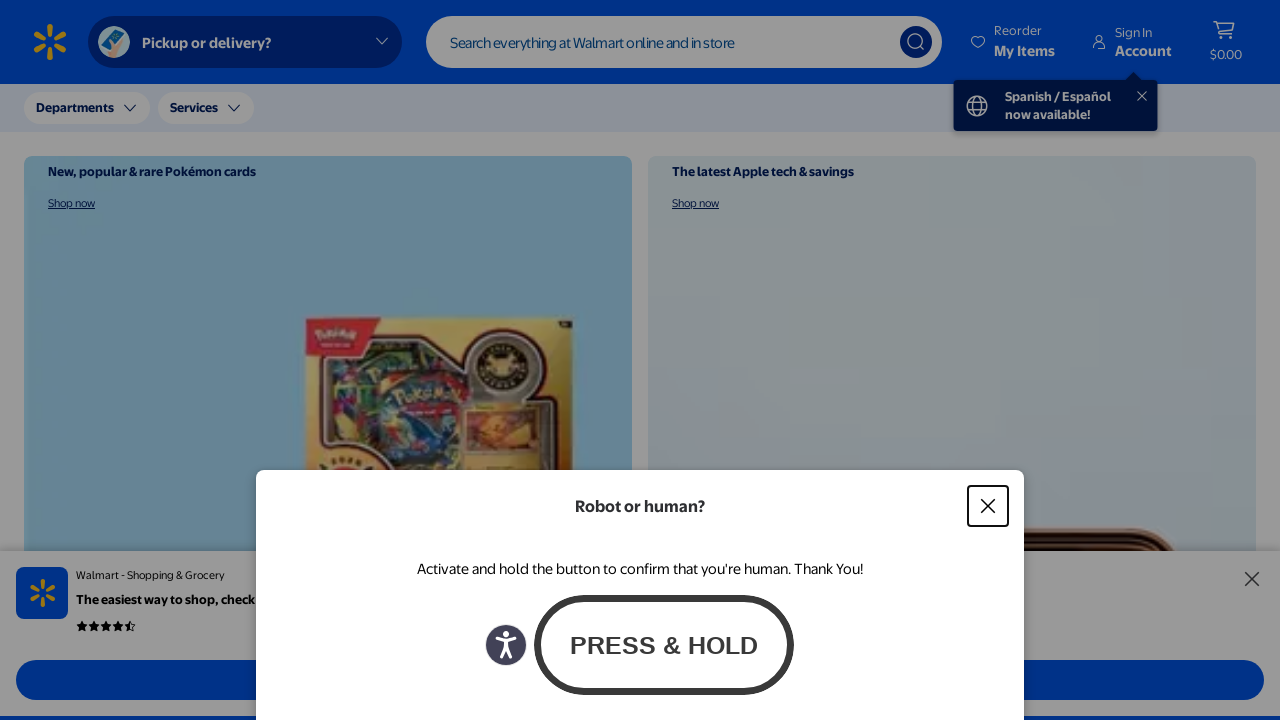

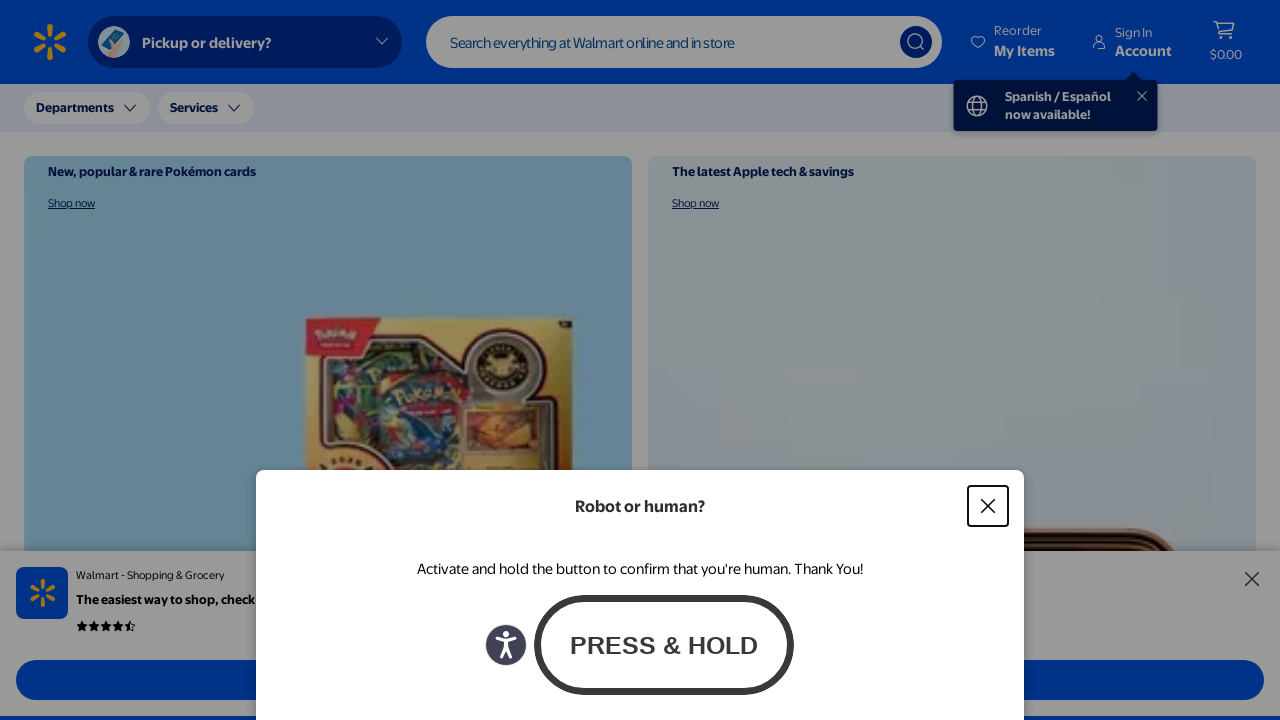